Basic smoke test that navigates to Flipkart homepage and verifies it loads

Starting URL: https://www.flipkart.com/

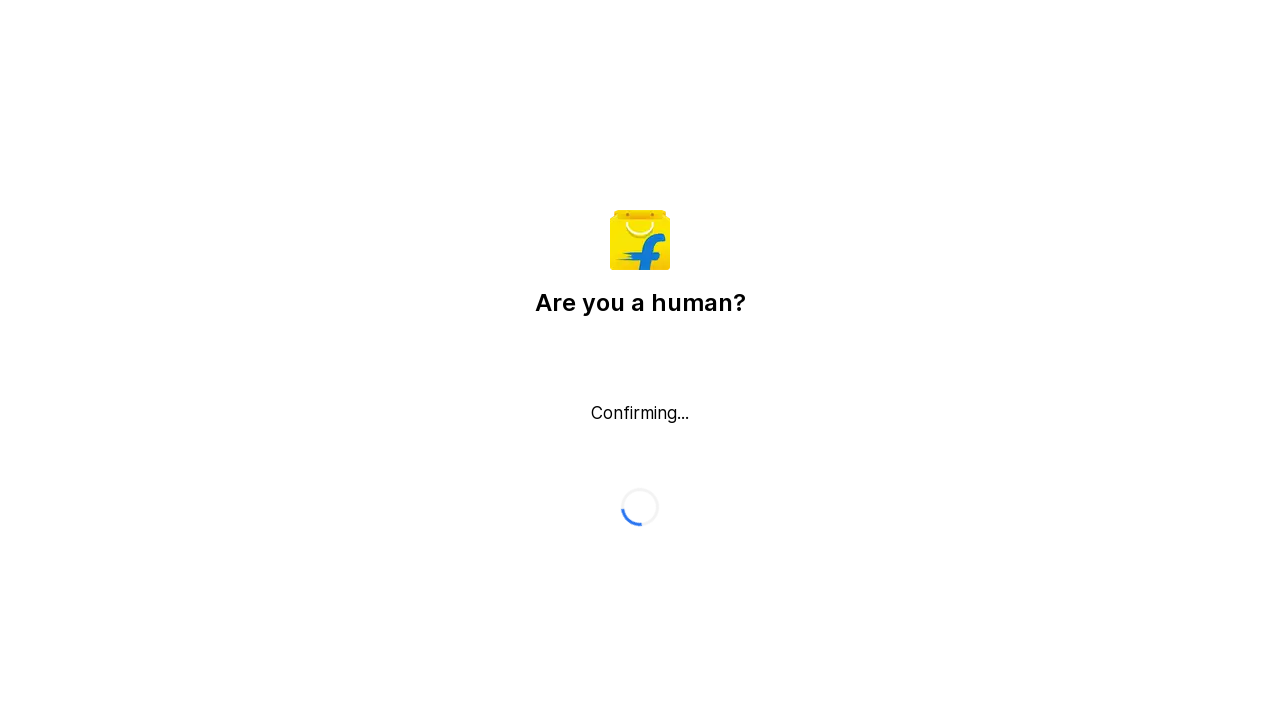

Waited for page DOM to be fully loaded
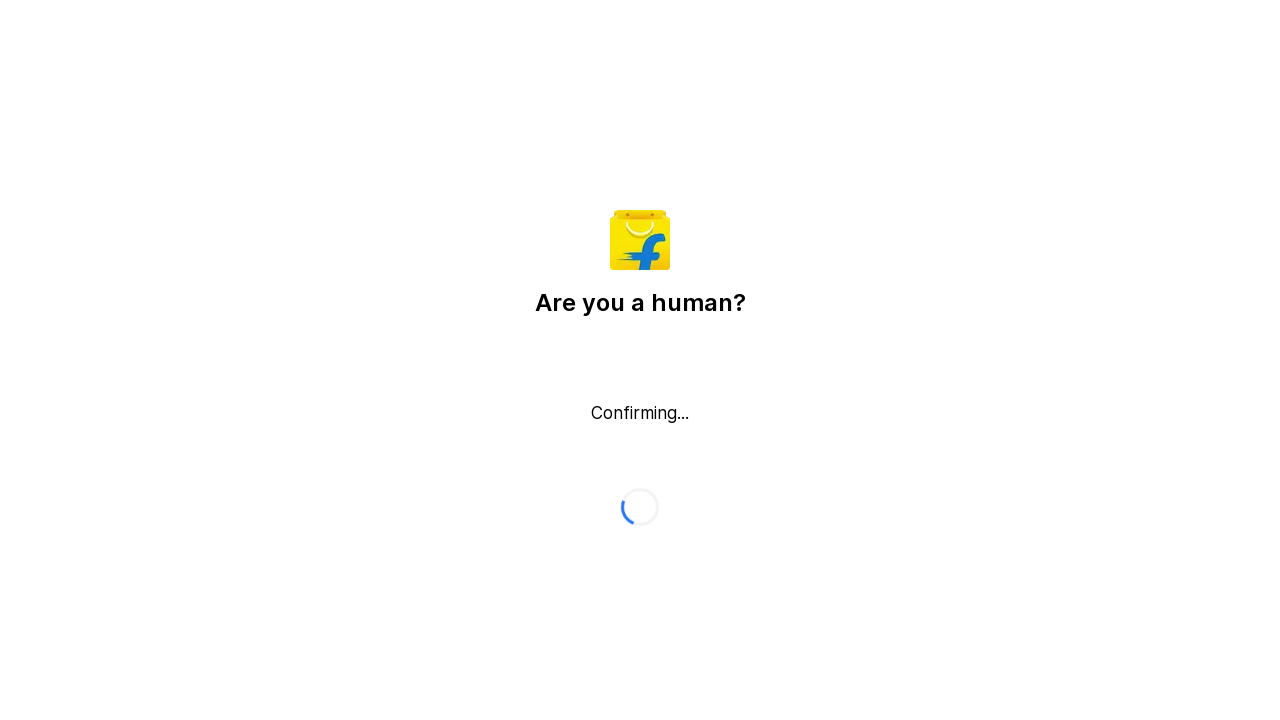

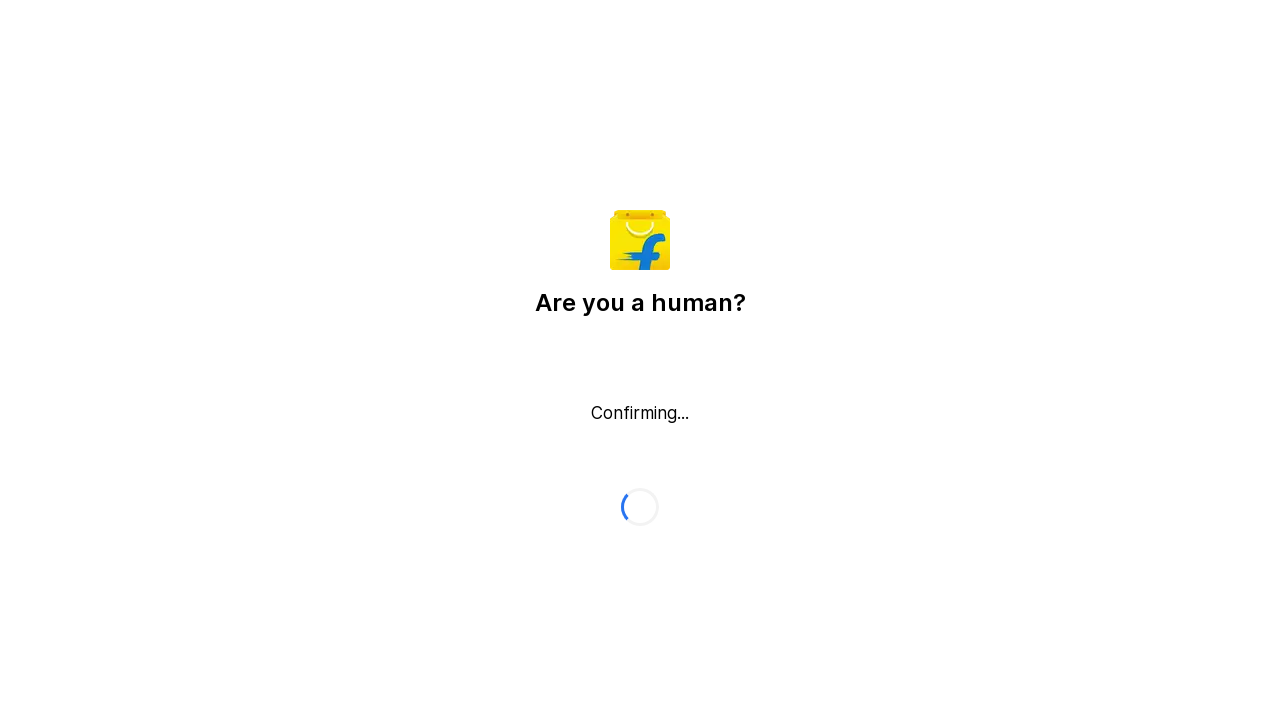